Tests the timer alert that appears after 5 seconds by clicking the button and waiting for the delayed alert to appear

Starting URL: https://demoqa.com/alerts

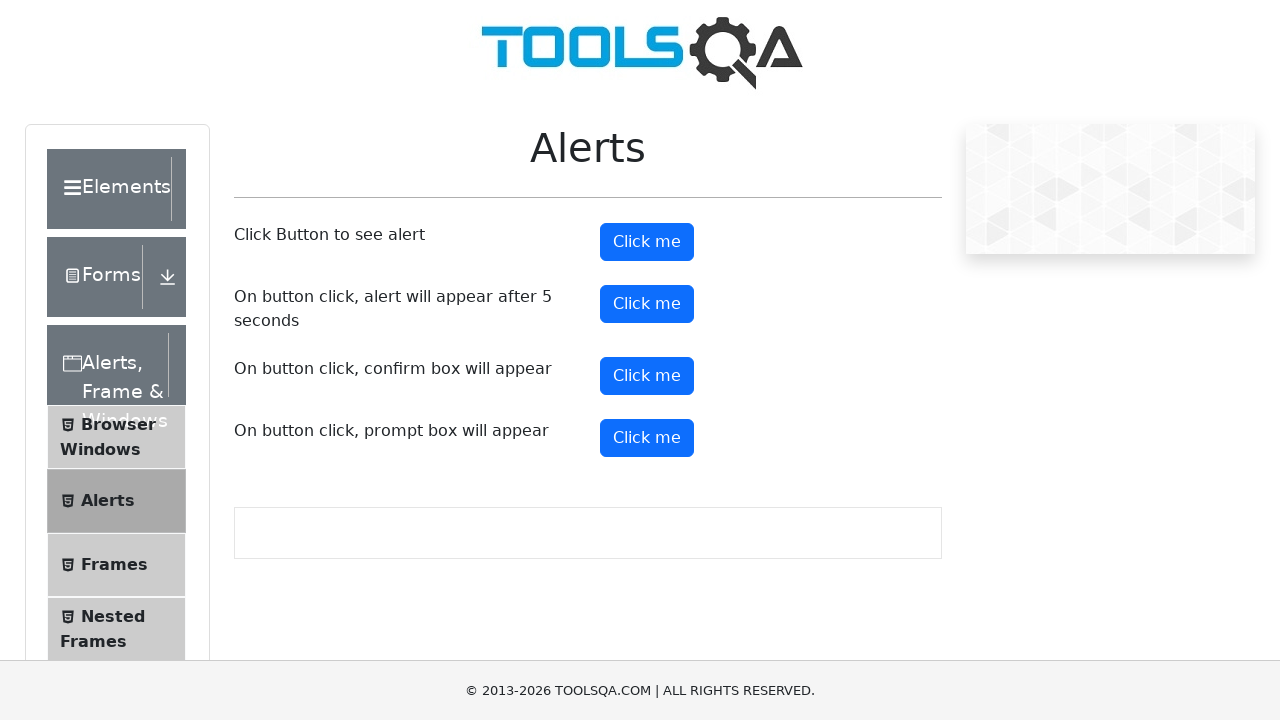

Set up dialog handler to automatically accept alerts
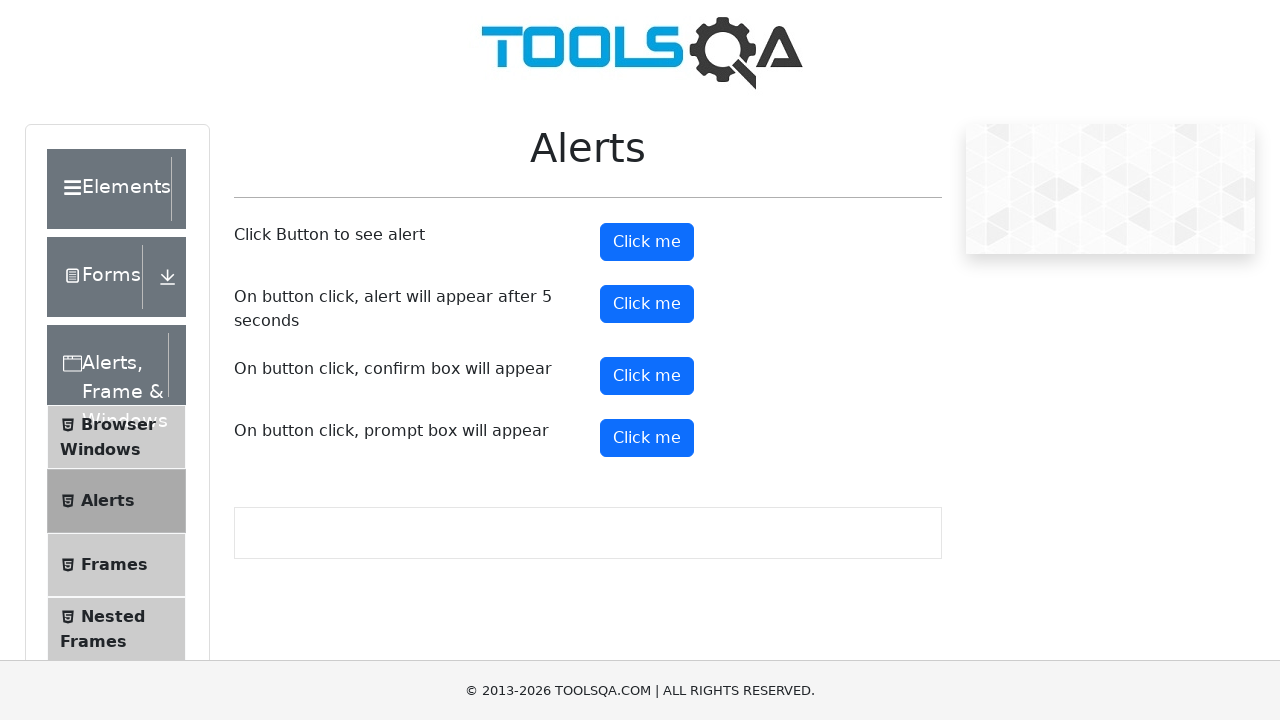

Clicked the timer alert button at (647, 304) on #timerAlertButton
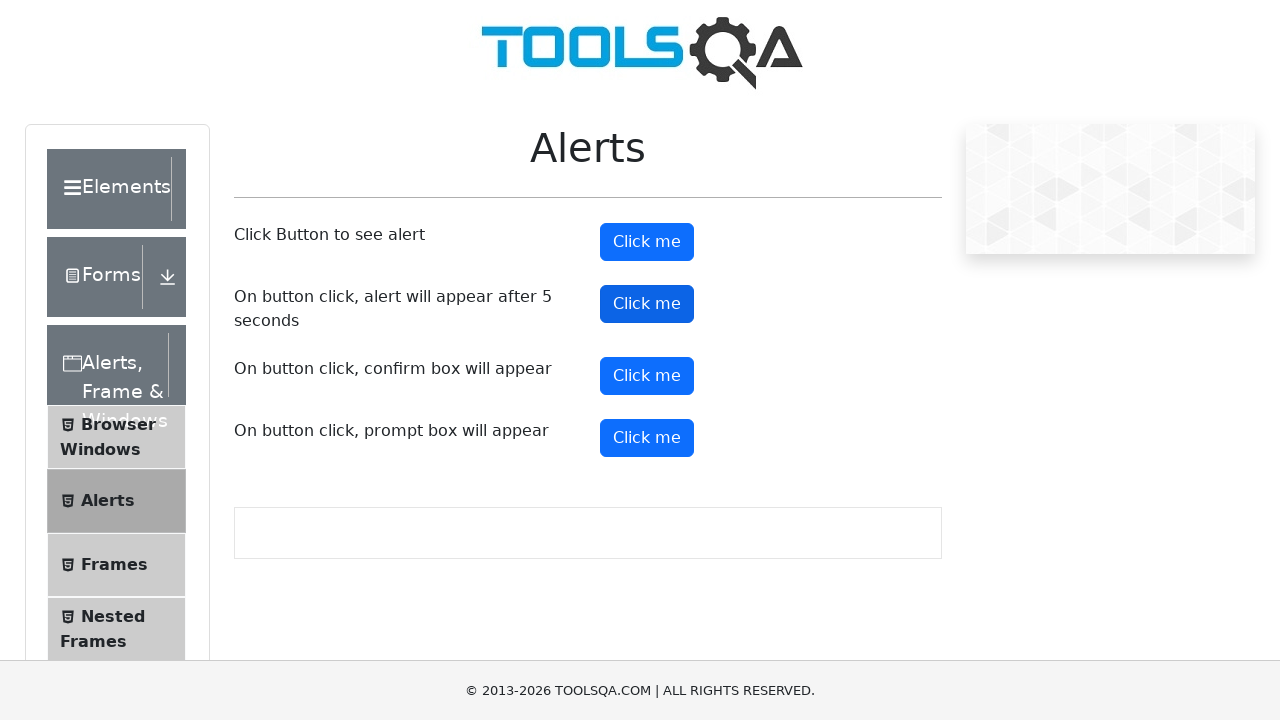

Waited 6 seconds for the delayed alert to appear and be handled
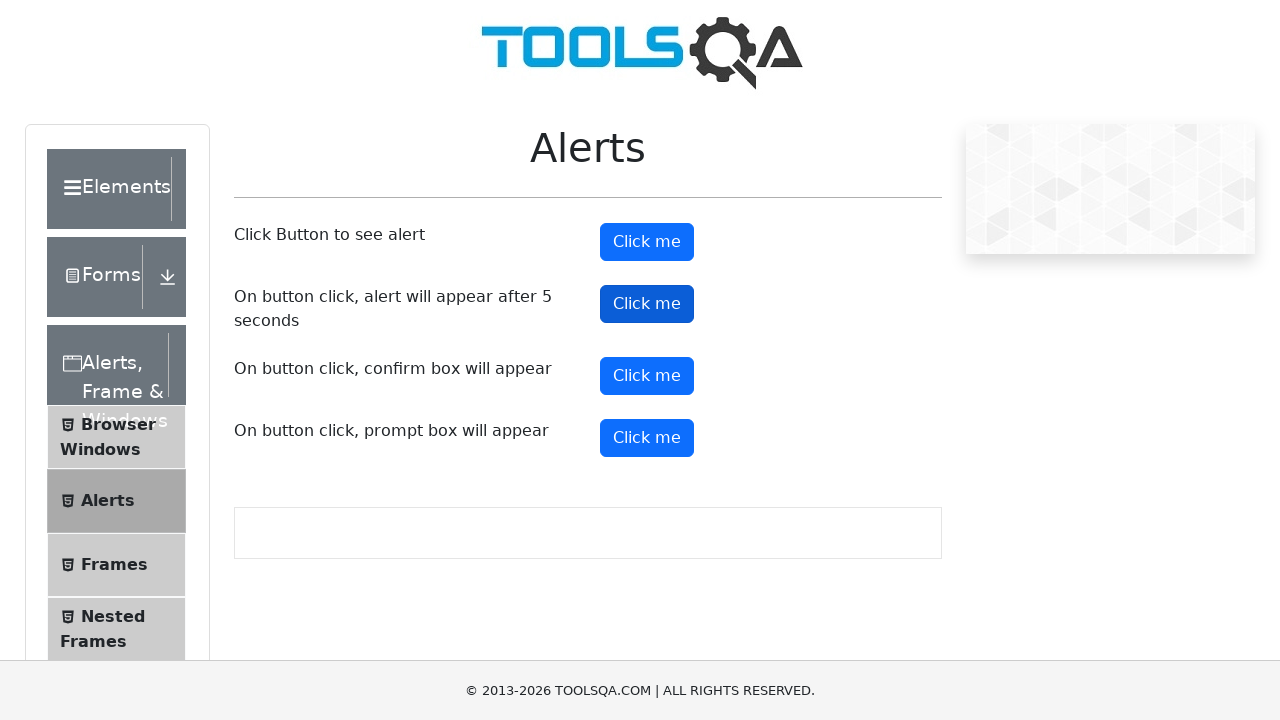

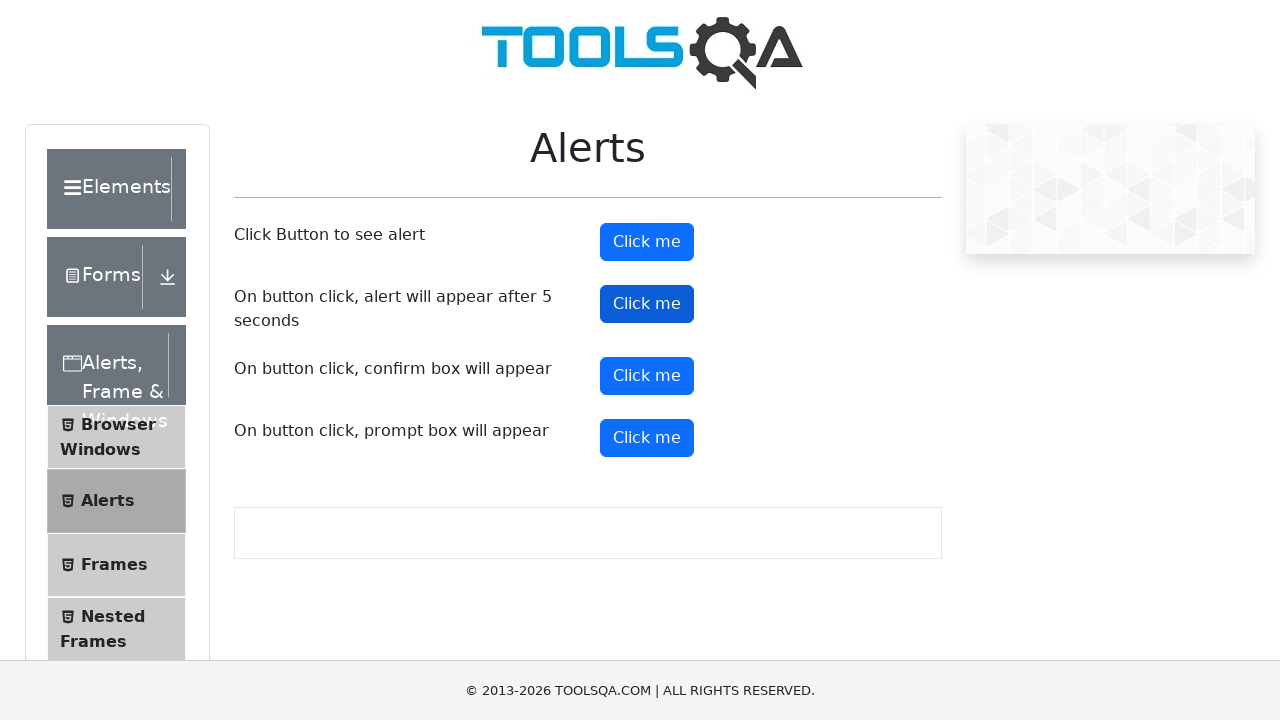